Verifies that the first checkbox is checked by default and all other checkboxes are unchecked

Starting URL: https://test-with-me-app.vercel.app/learning/web-elements/elements/checkbox

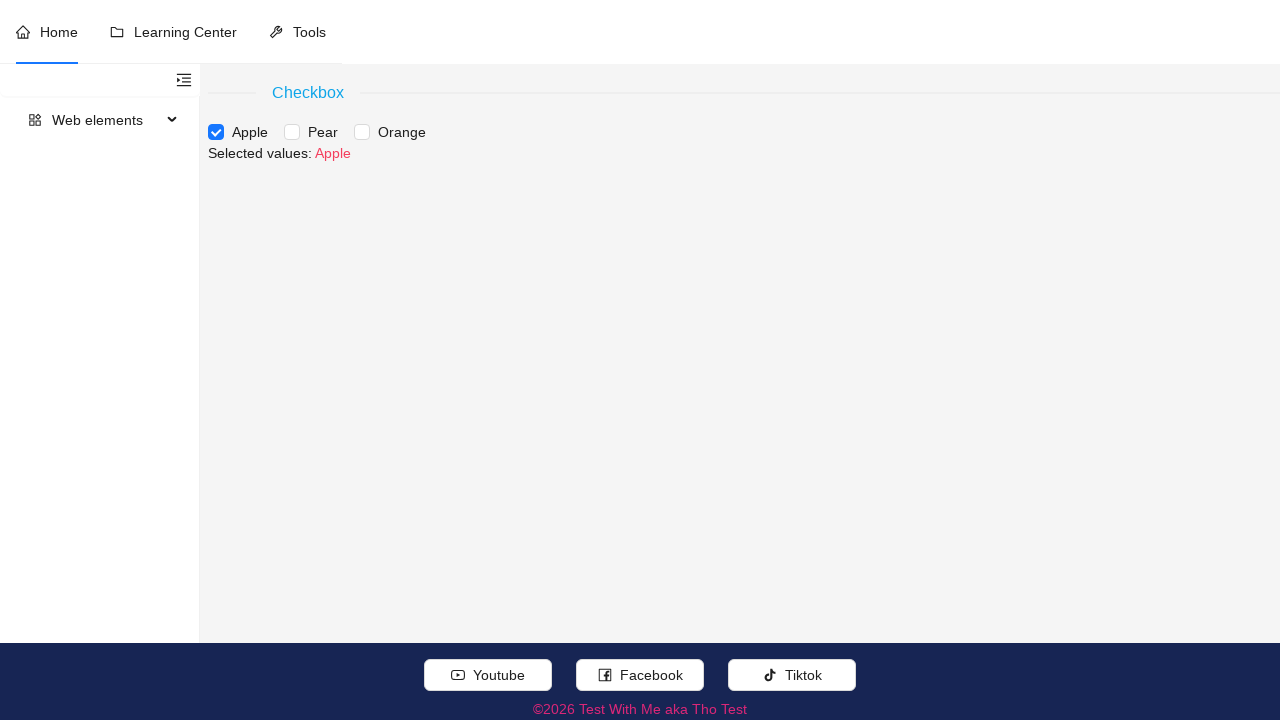

Navigated to checkbox test page
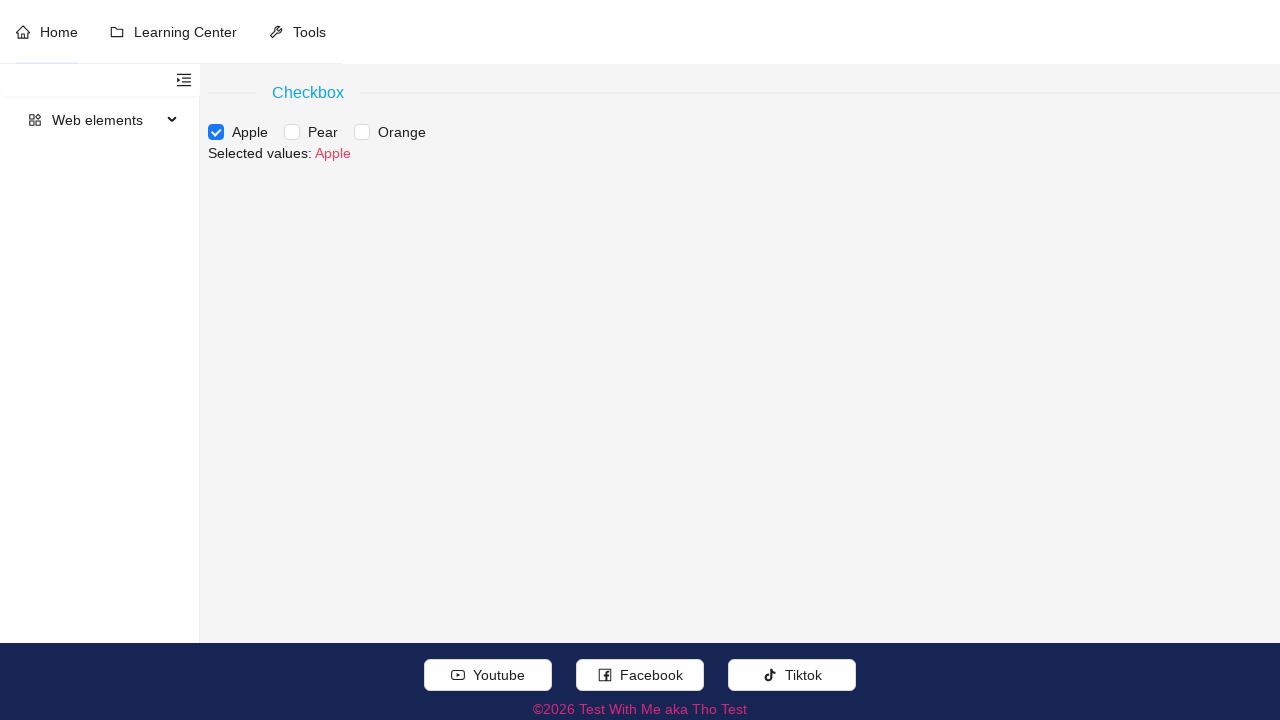

Located all checkboxes on the page
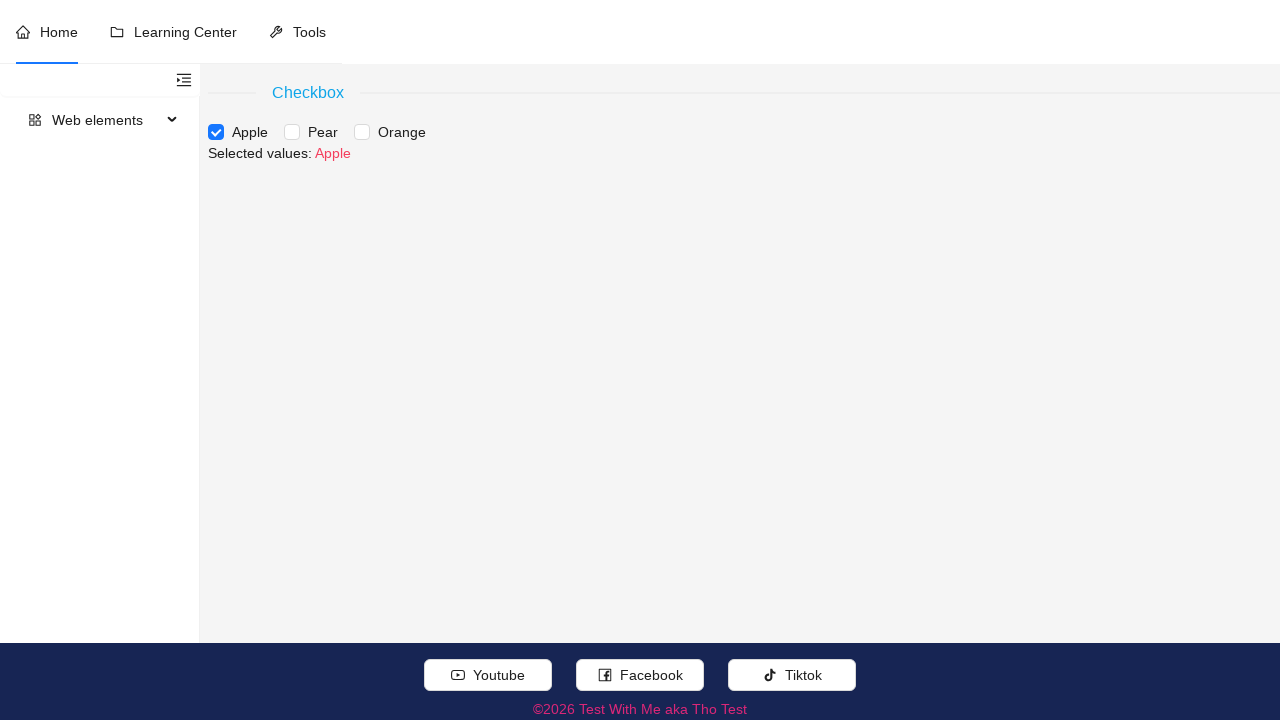

First checkbox is now available
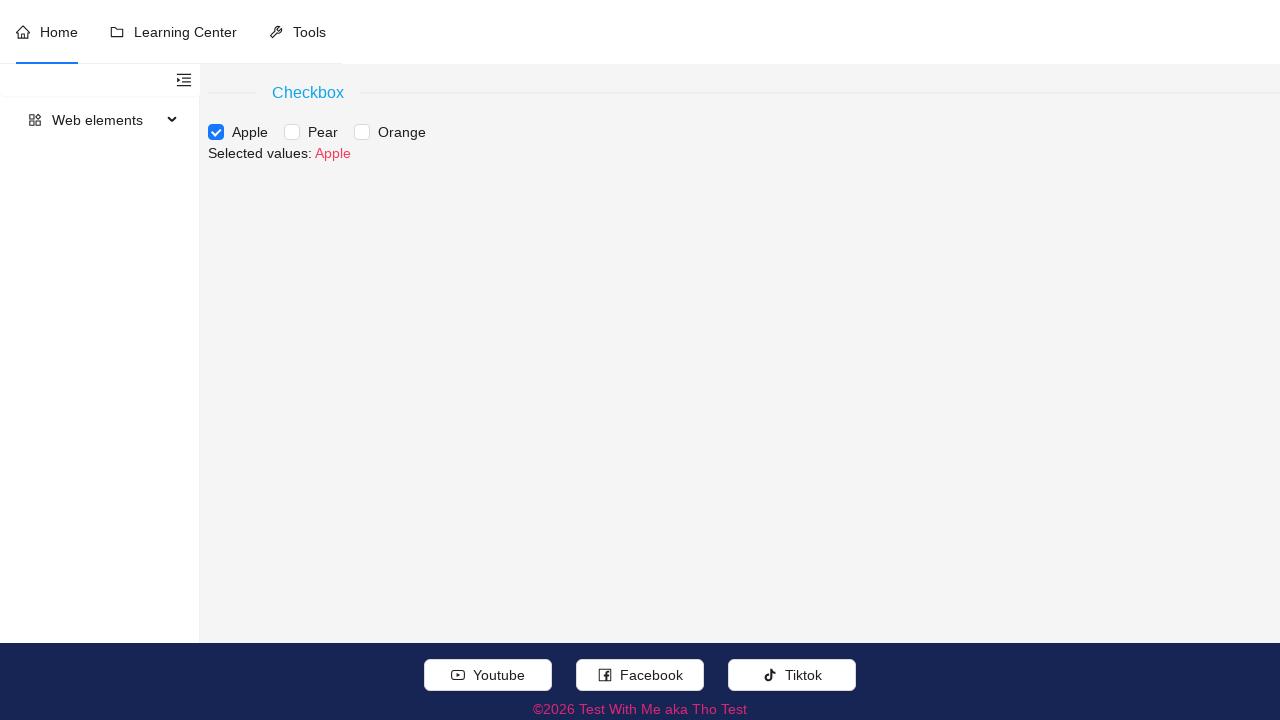

Found 3 checkboxes in total
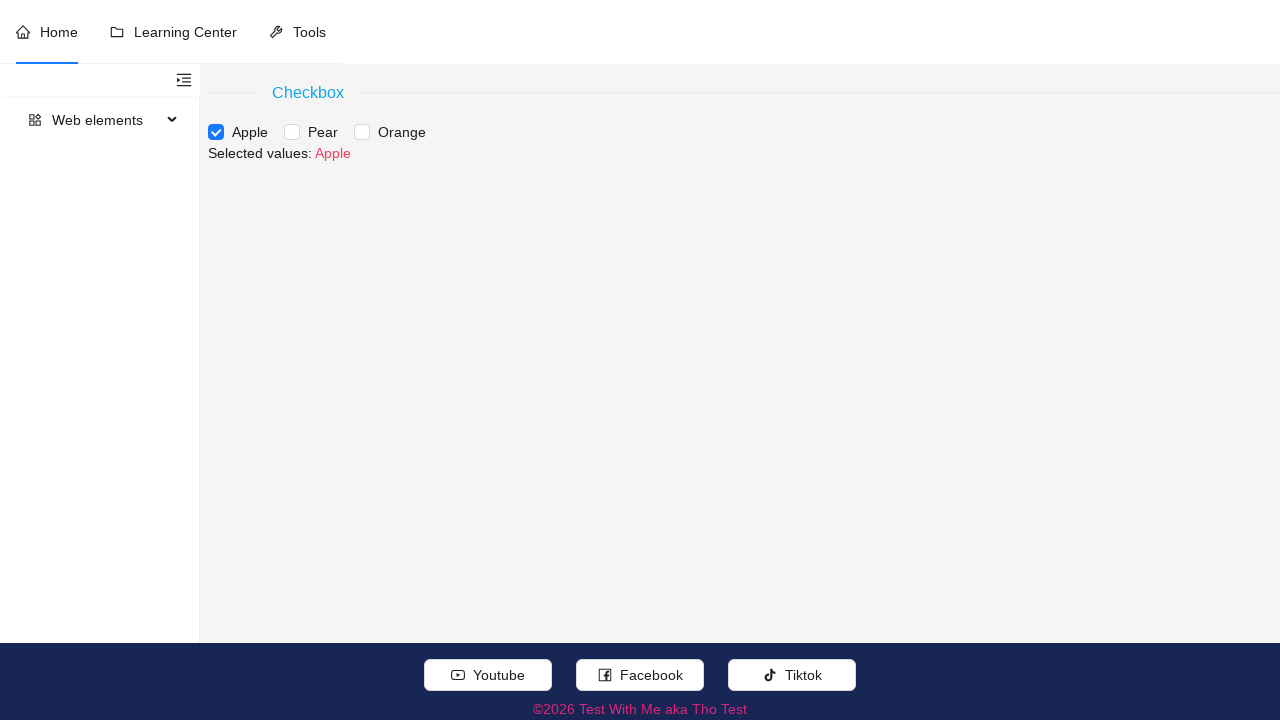

Verified that the first checkbox is checked by default
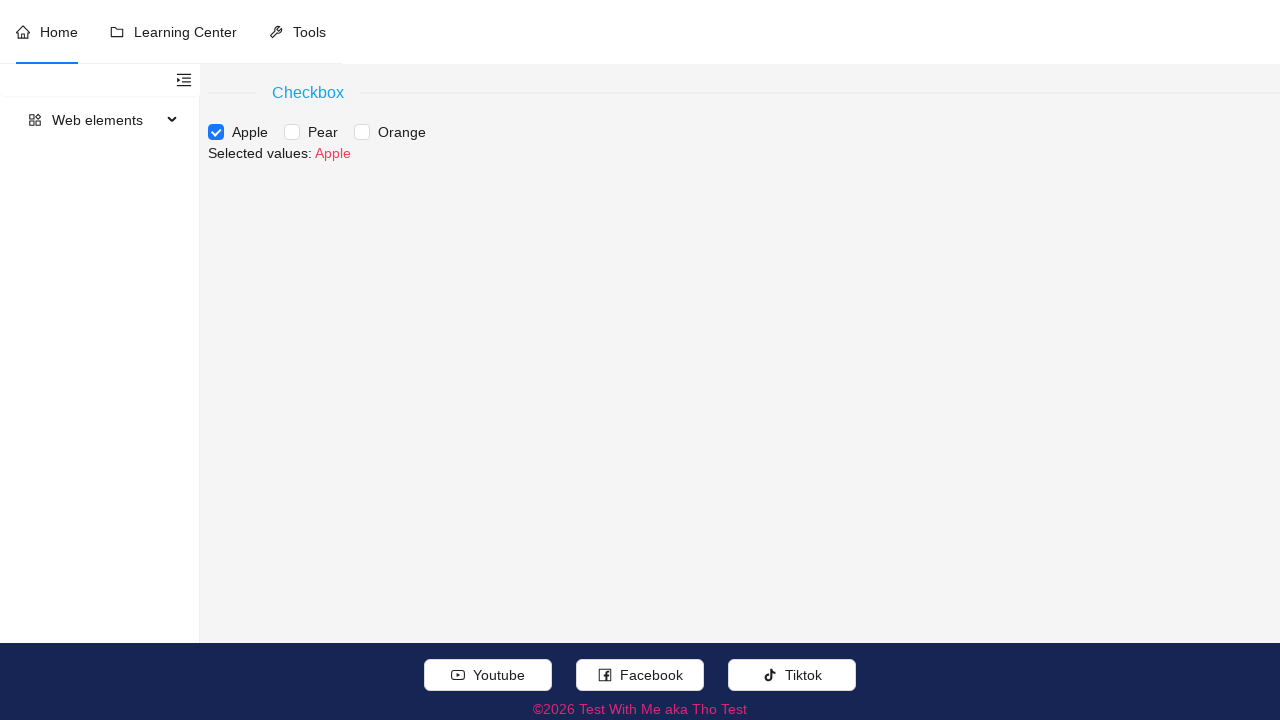

Verified that checkbox 1 is unchecked
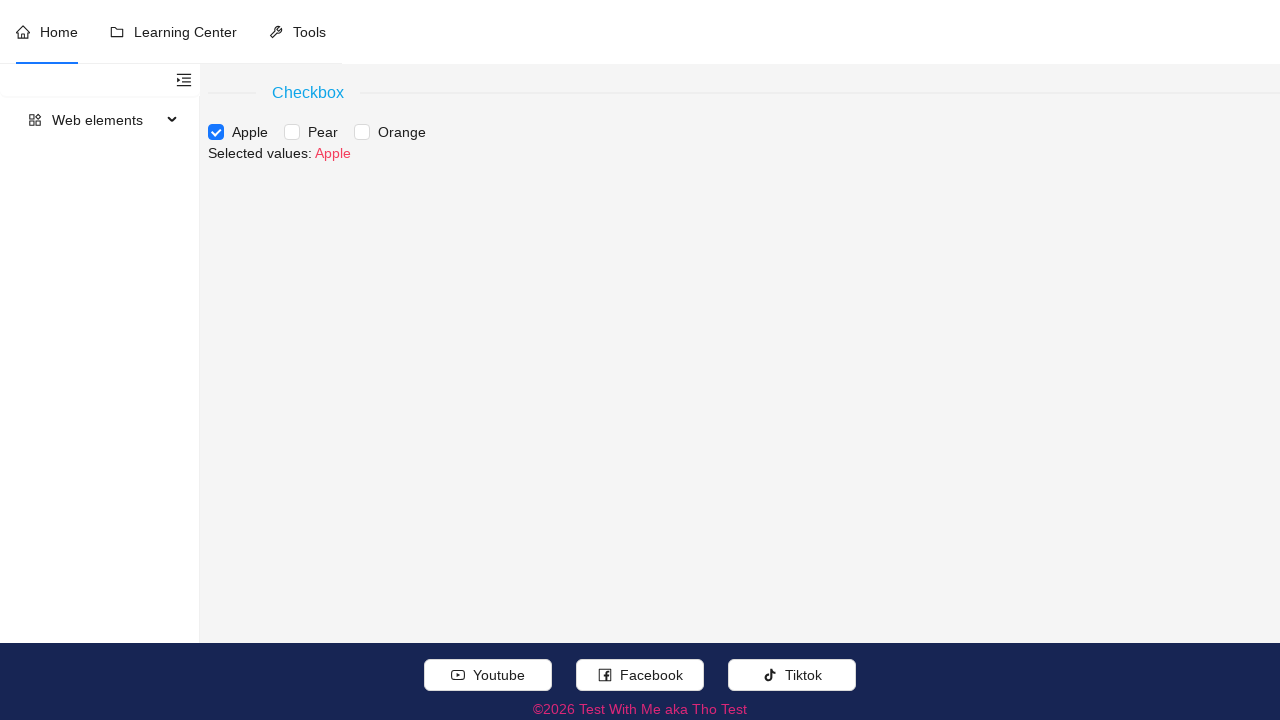

Verified that checkbox 2 is unchecked
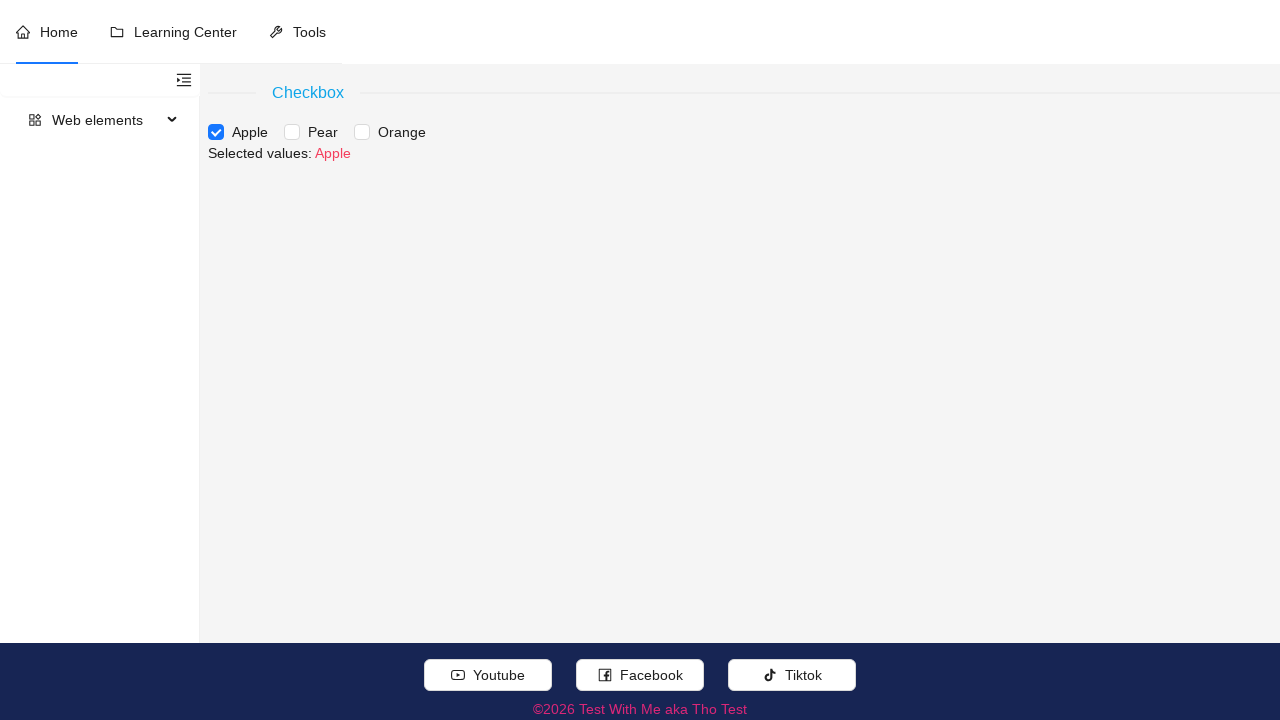

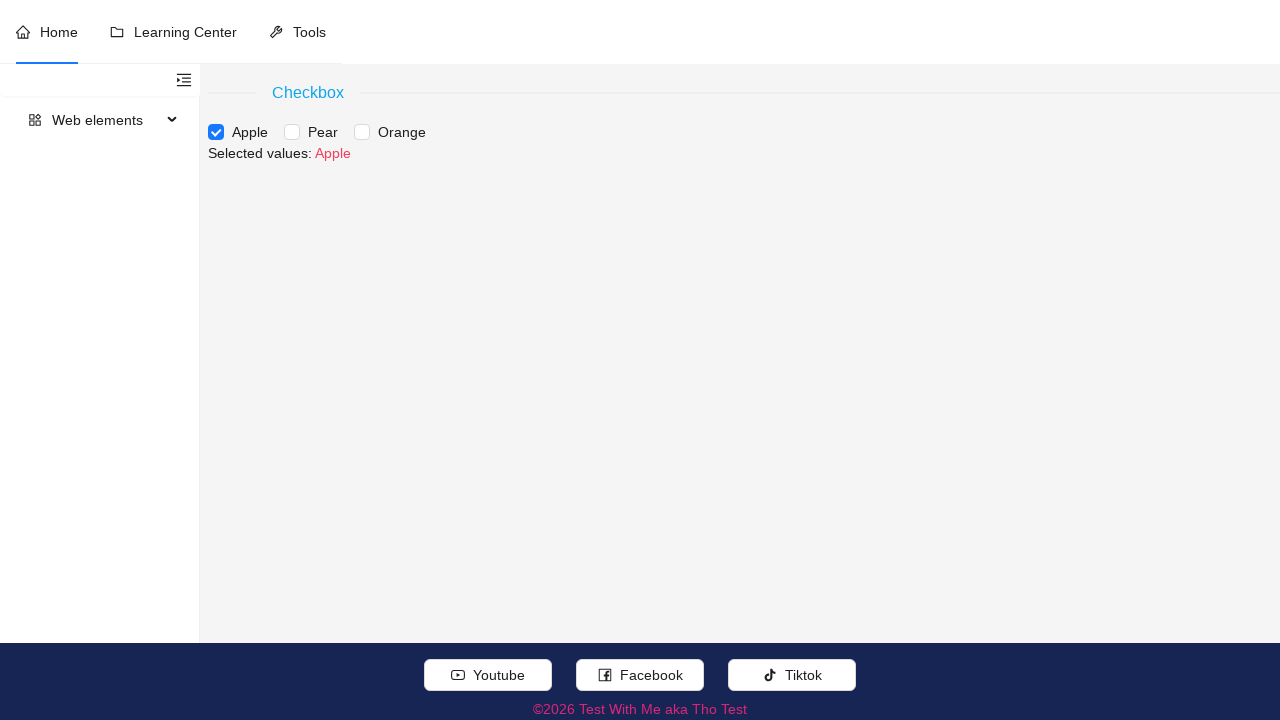